Tests the country selection dropdown on a dummy ticket booking form by clicking the dropdown and selecting India from the list

Starting URL: https://www.dummyticket.com/dummy-ticket-for-visa-application/

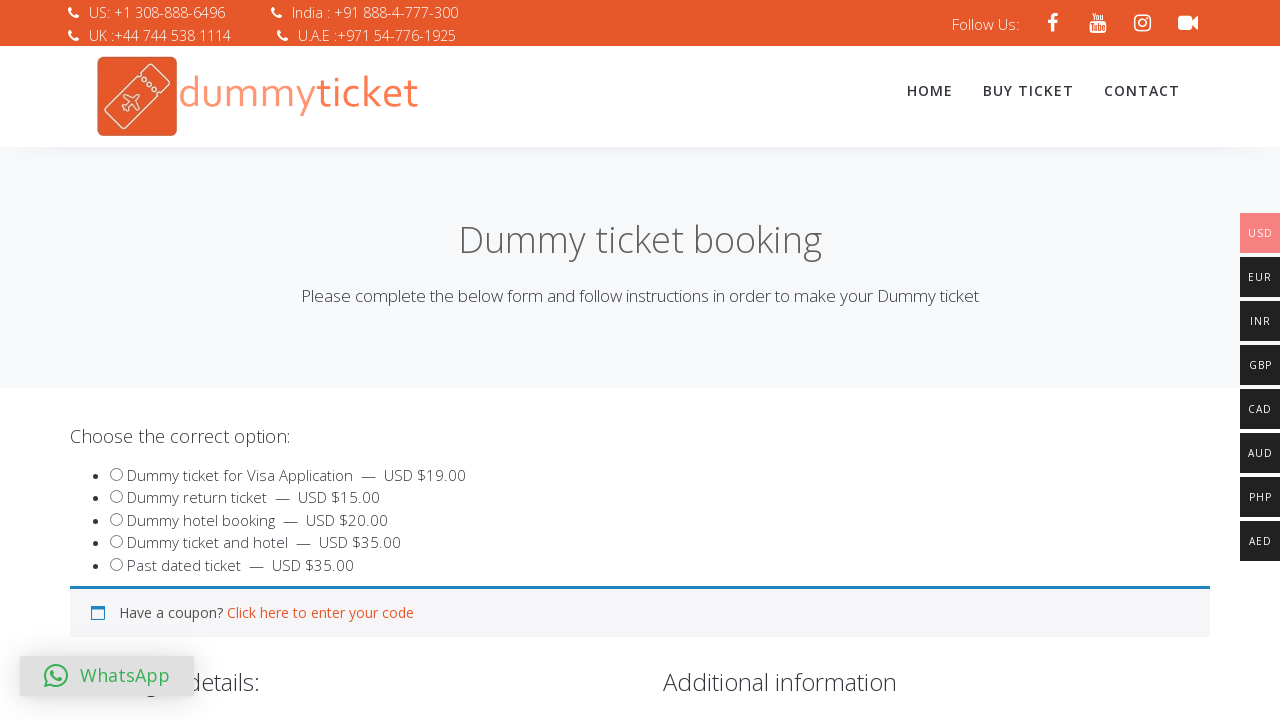

Clicked on country dropdown to open it at (344, 360) on span#select2-billing_country-container
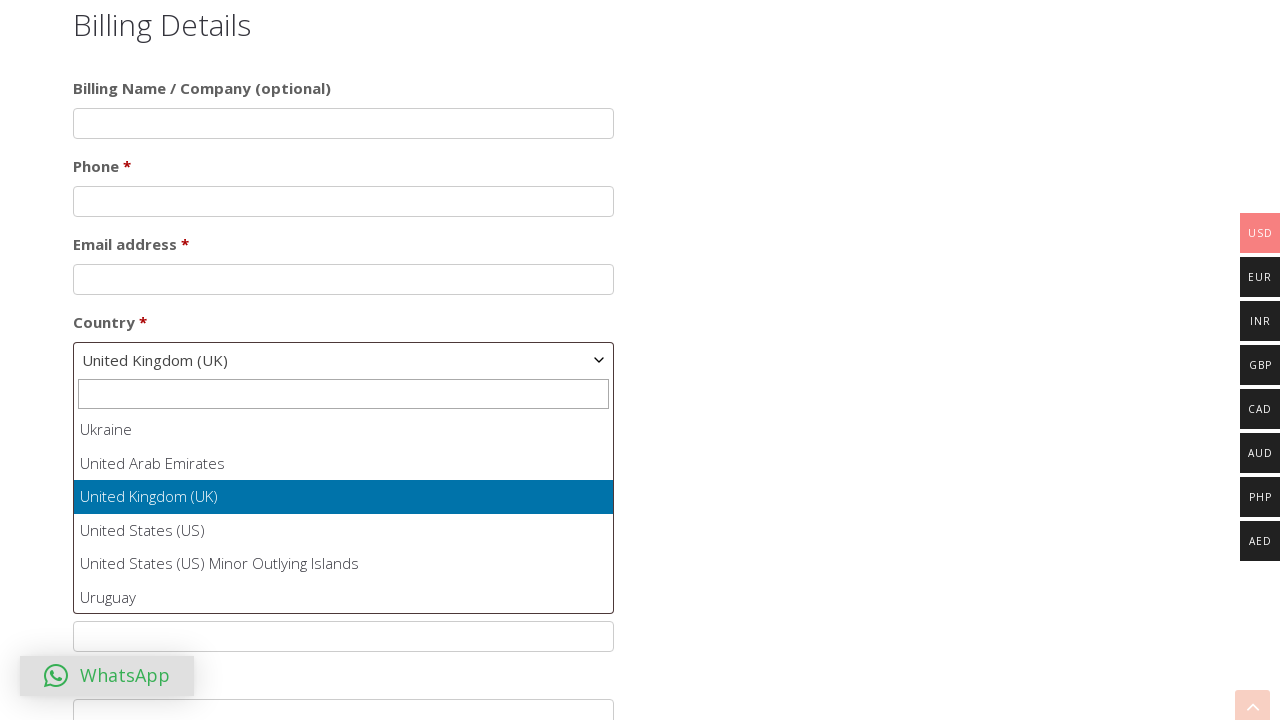

Dropdown options loaded and are visible
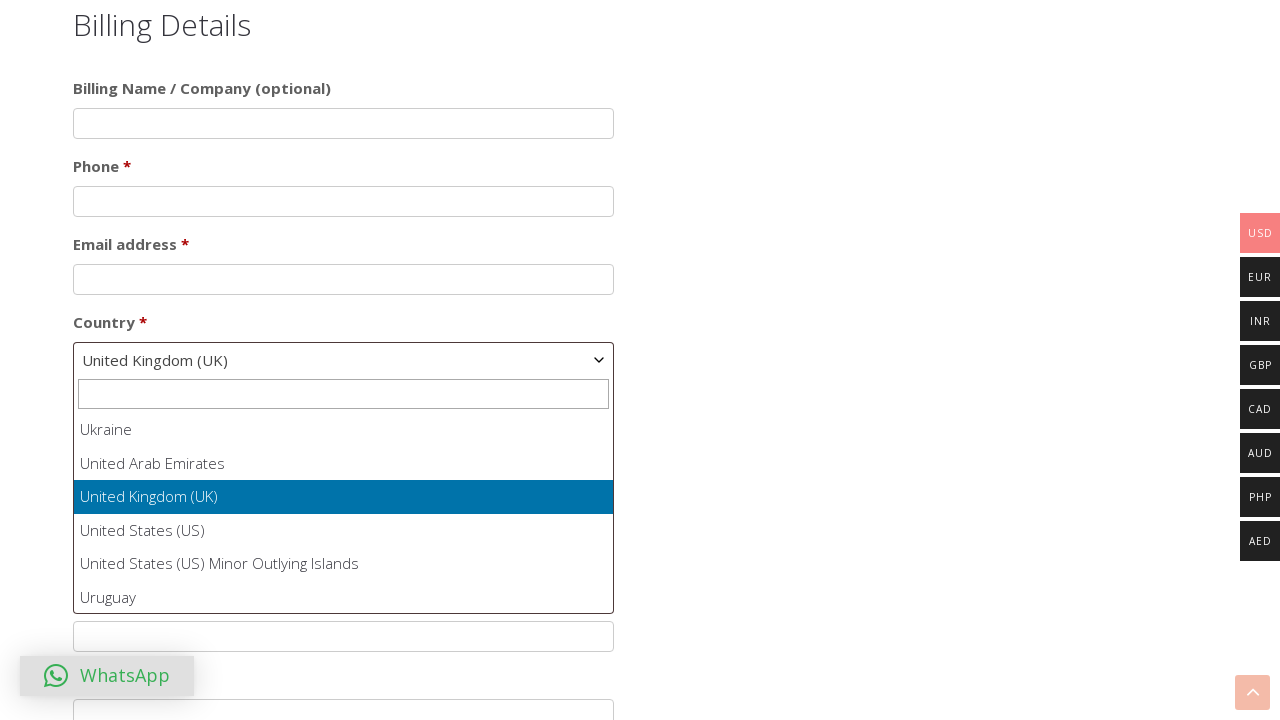

Selected India from the country dropdown list at (344, 512) on ul#select2-billing_country-results li:has-text('India')
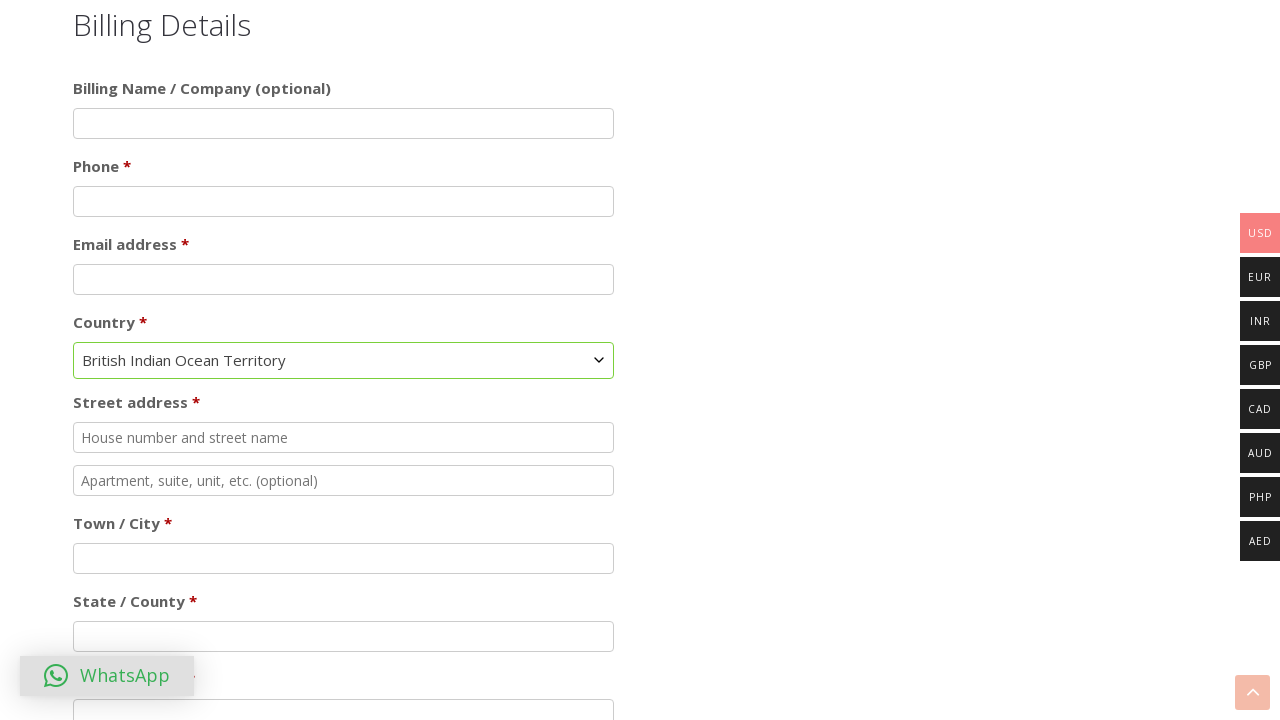

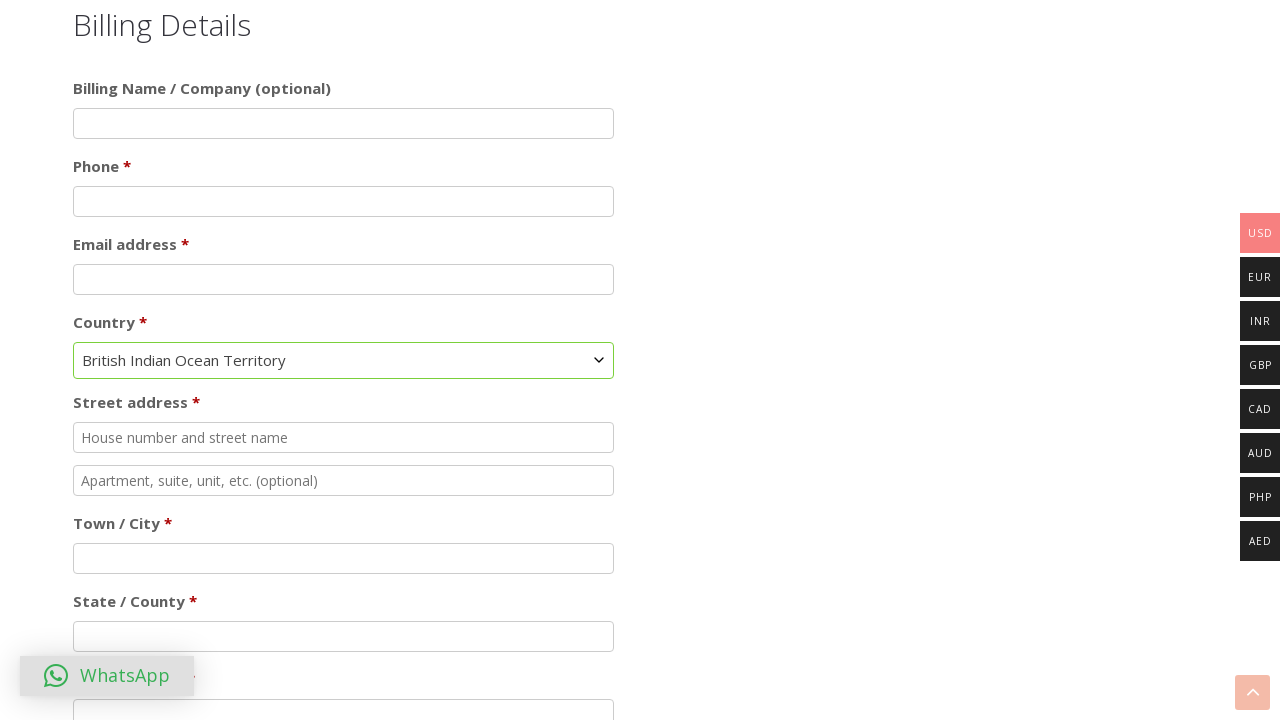